Tests form input functionality by verifying a name input field is visible, empty, and enabled, then fills it with text.

Starting URL: https://testautomationpractice.blogspot.com/

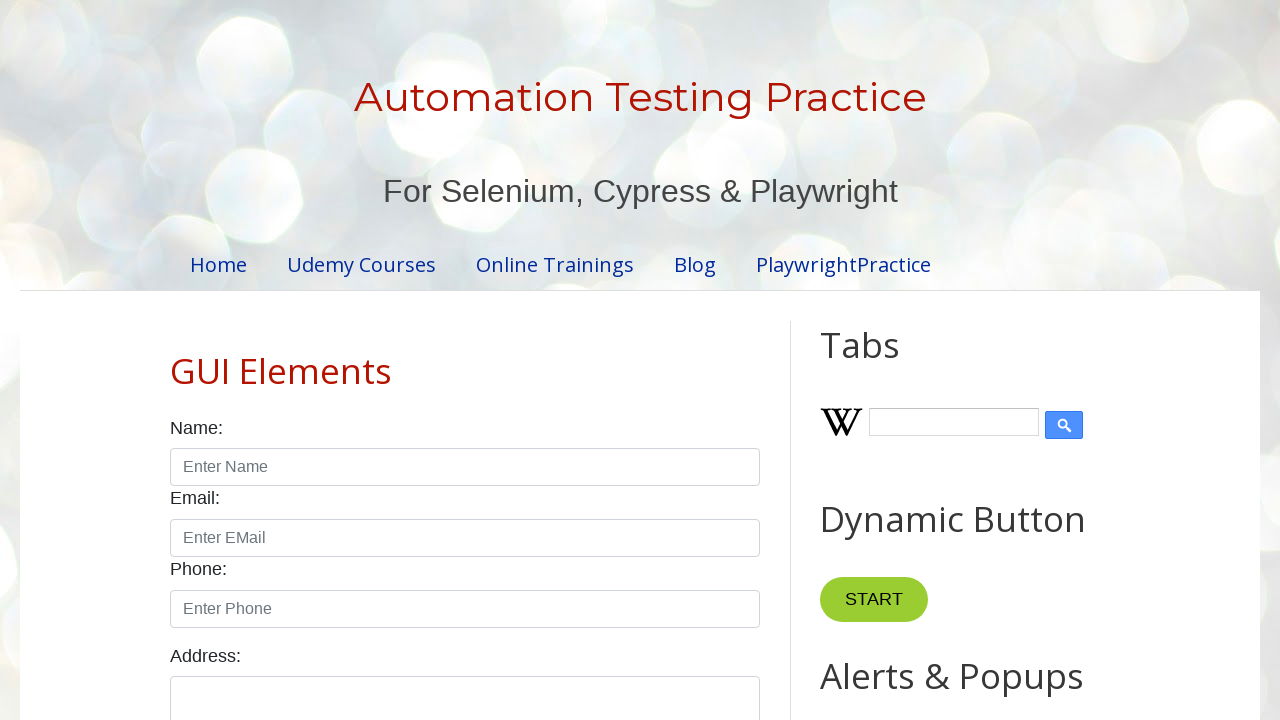

Name input field is visible
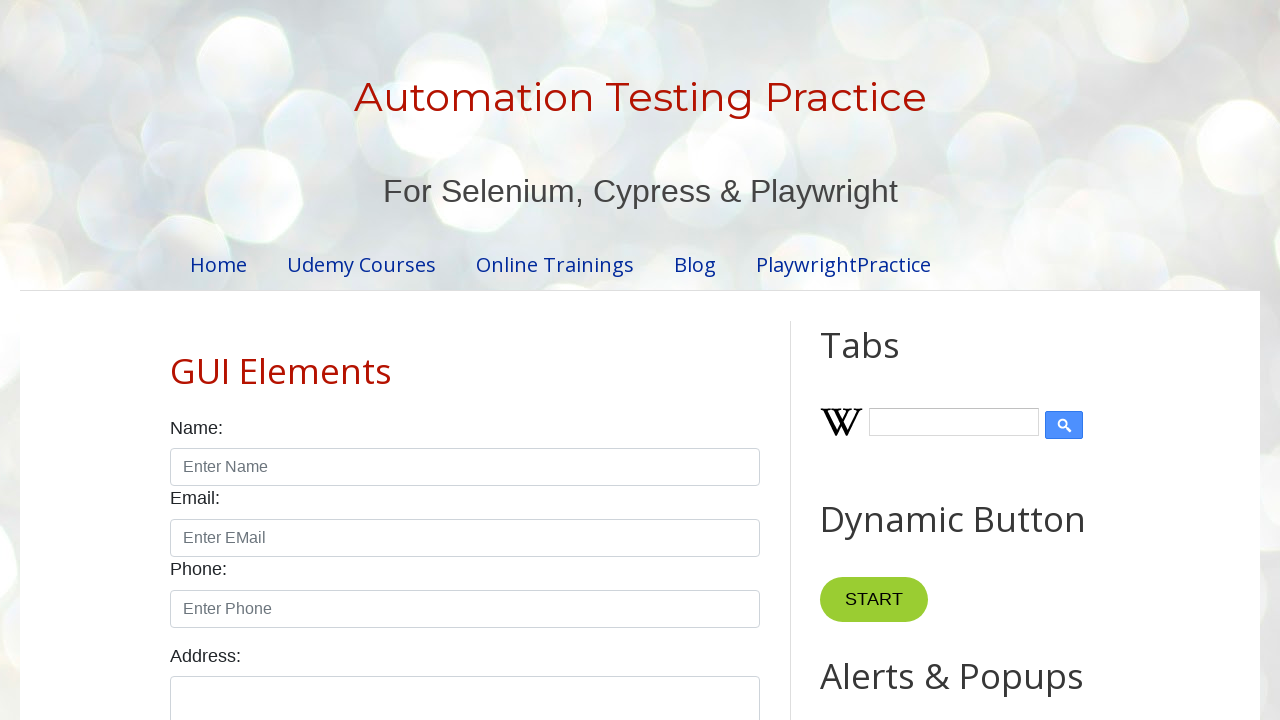

Verified name input field is empty
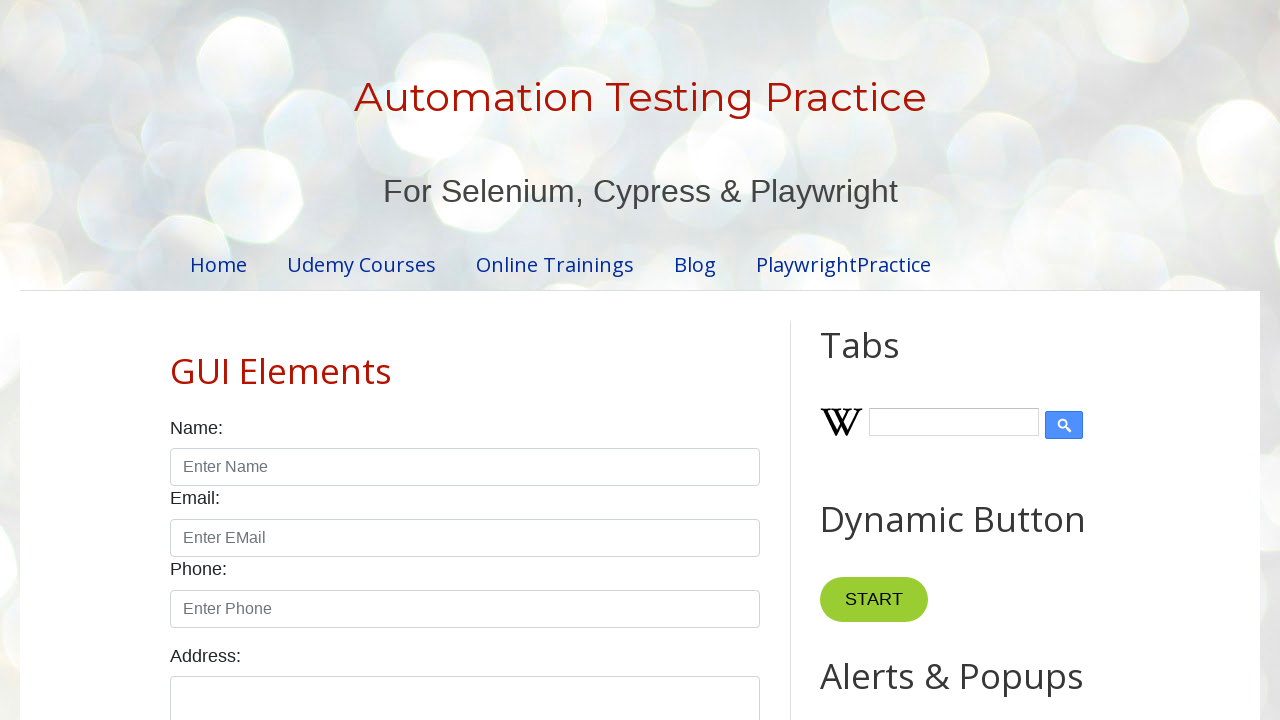

Verified name input field is enabled
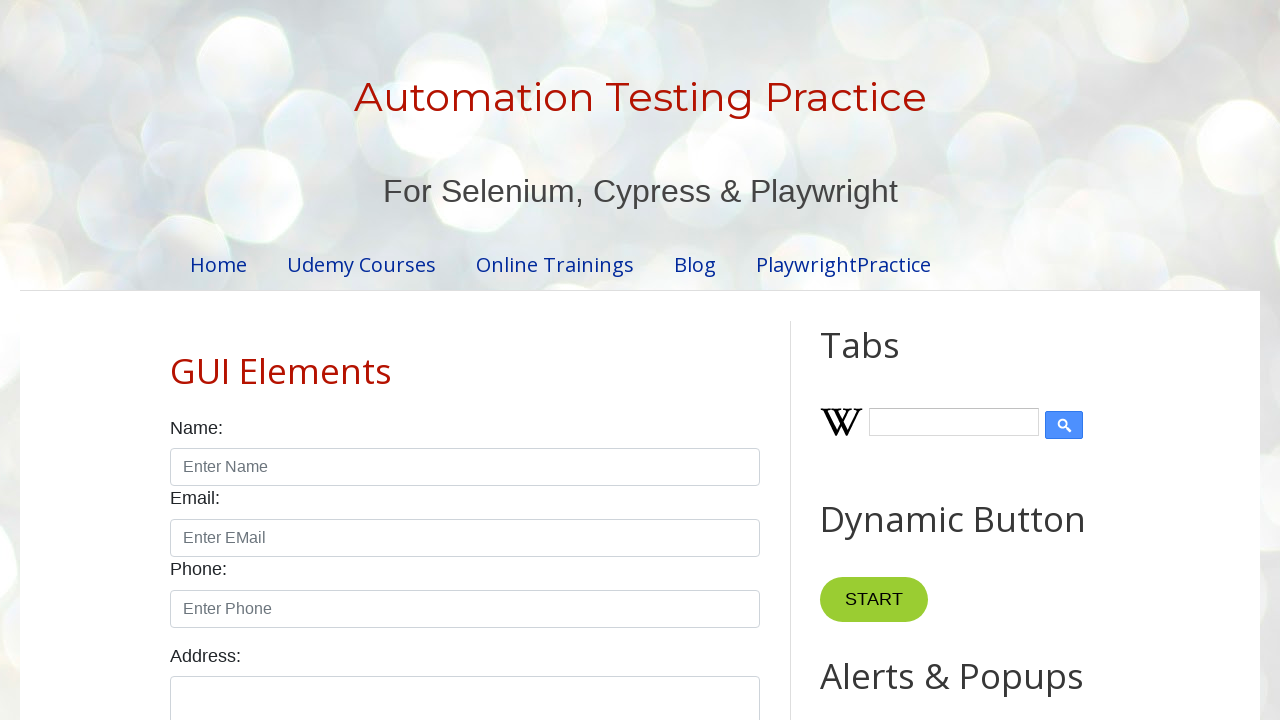

Filled name input field with 'hello' on //input[@id="name"]
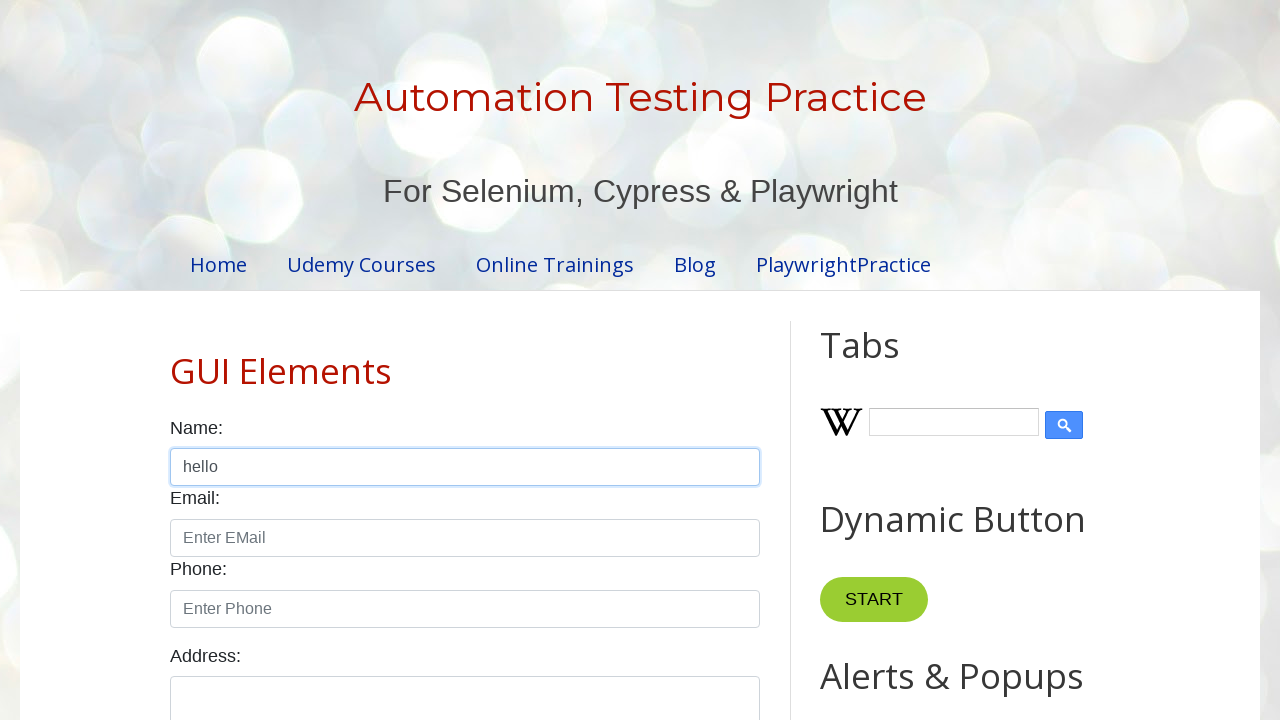

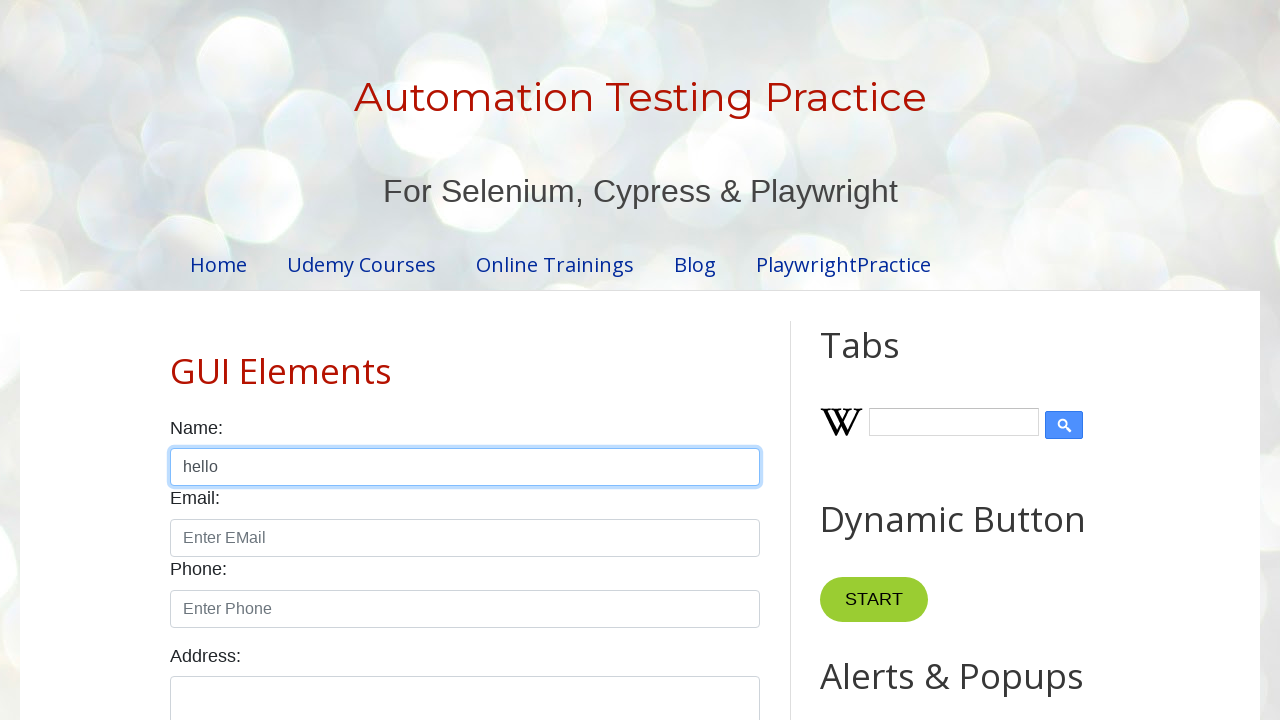